Tests scroll down and scroll up functionality by scrolling to the bottom of the page to see Subscription section, then scrolling back to top

Starting URL: https://automationexercise.com

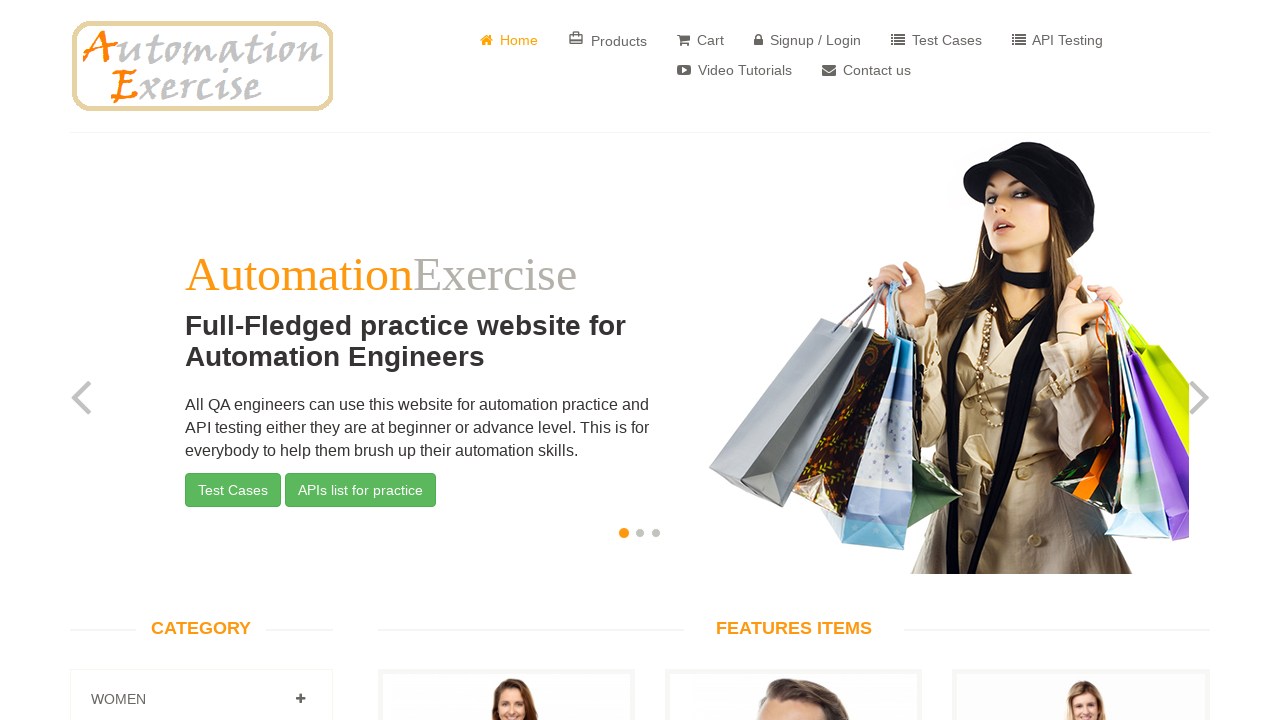

Scrolled to bottom of page
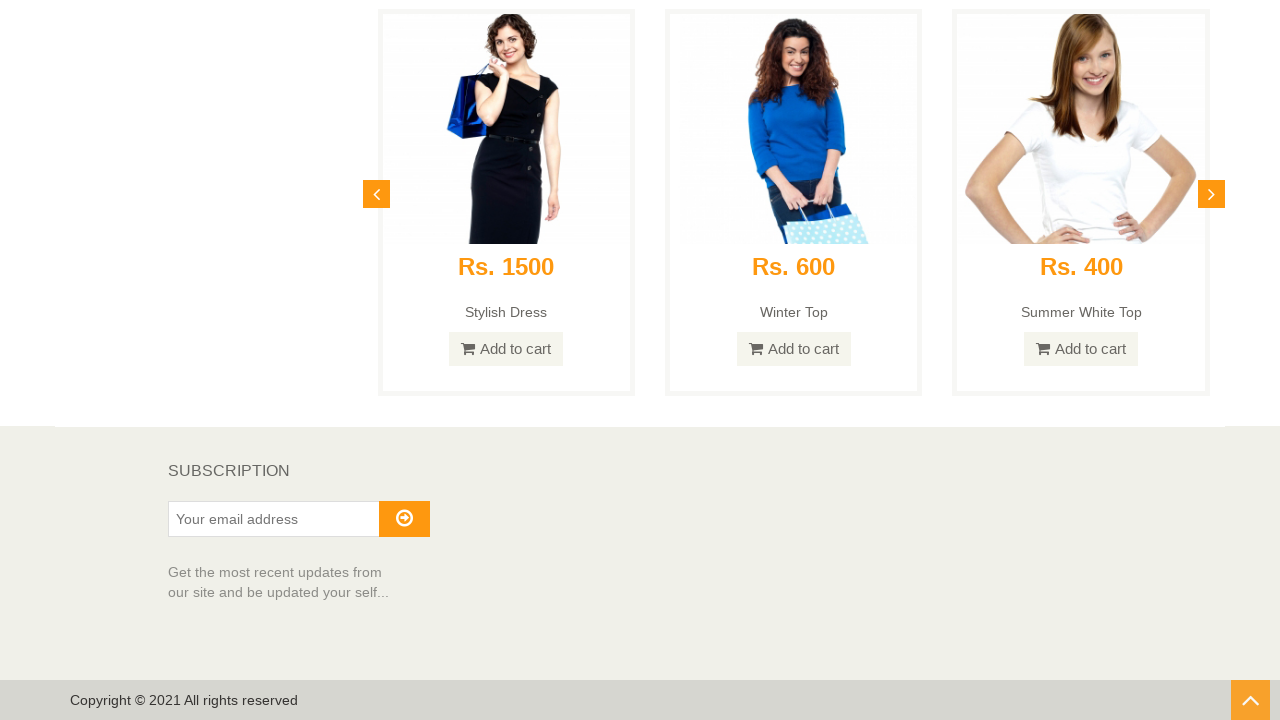

Subscription section heading is visible
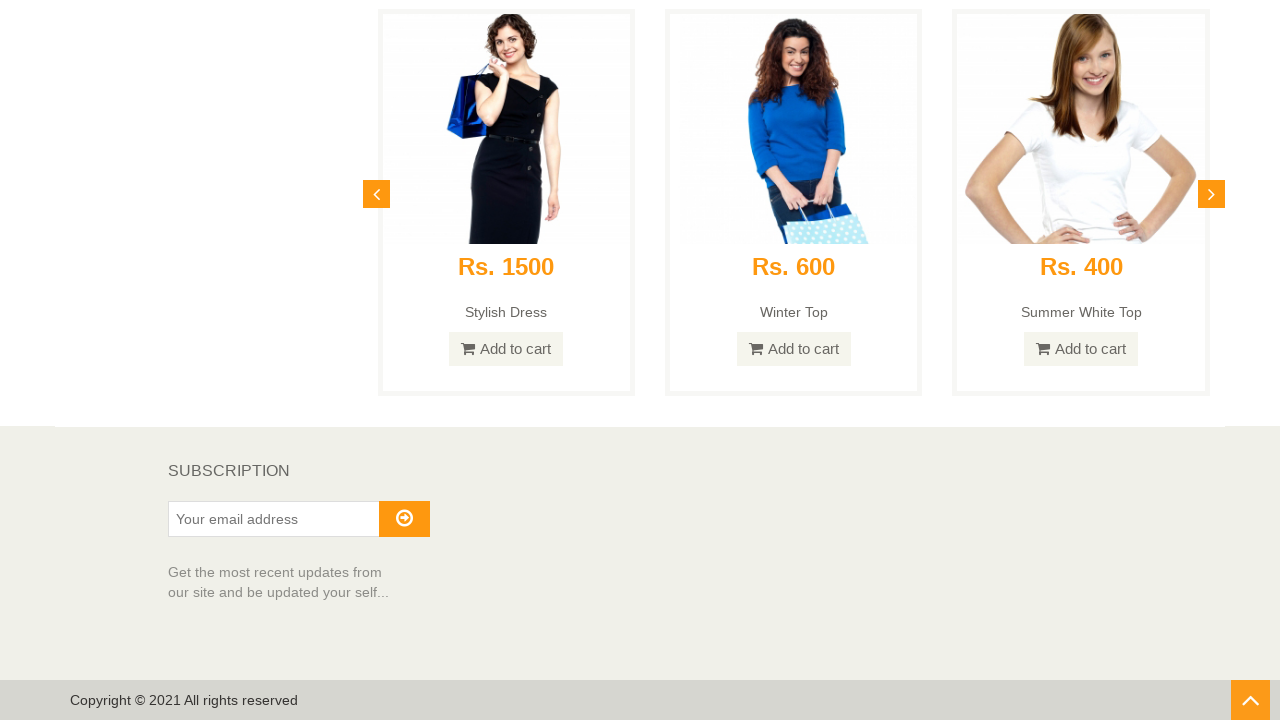

Scrolled back to top of page
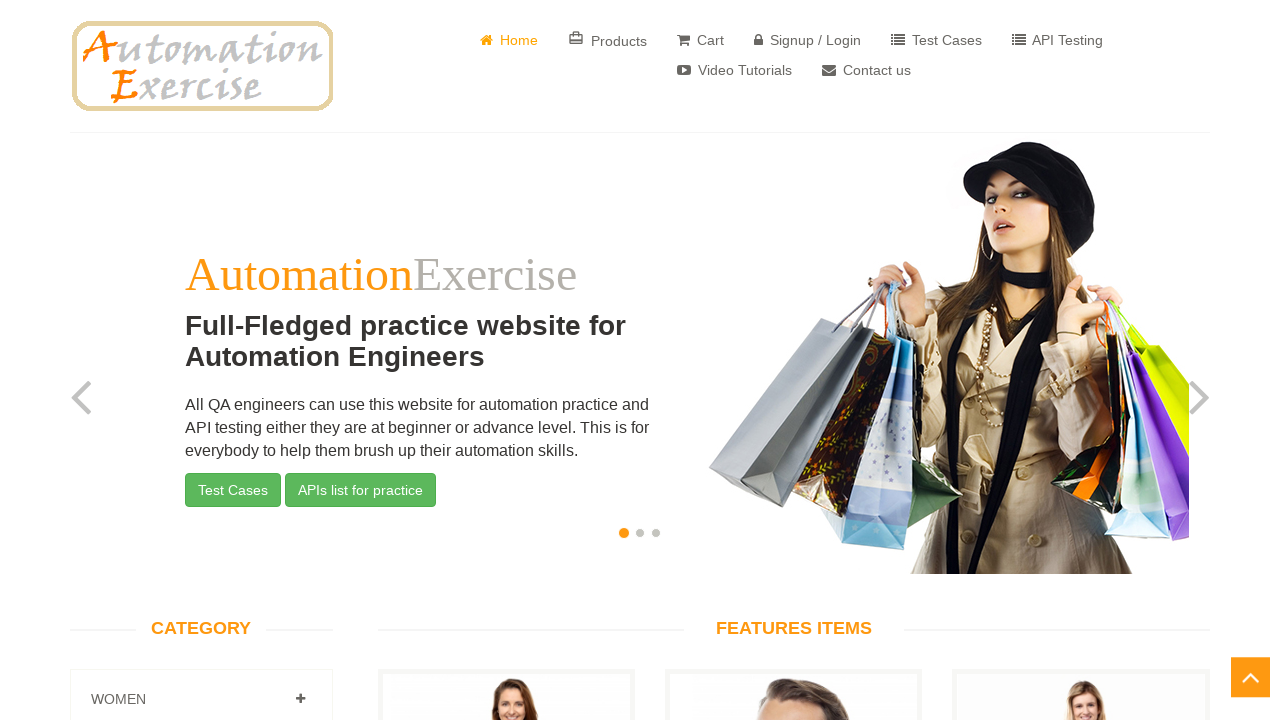

Slider content 'Full-Fledged practice website for Automation Engineers' is visible at top
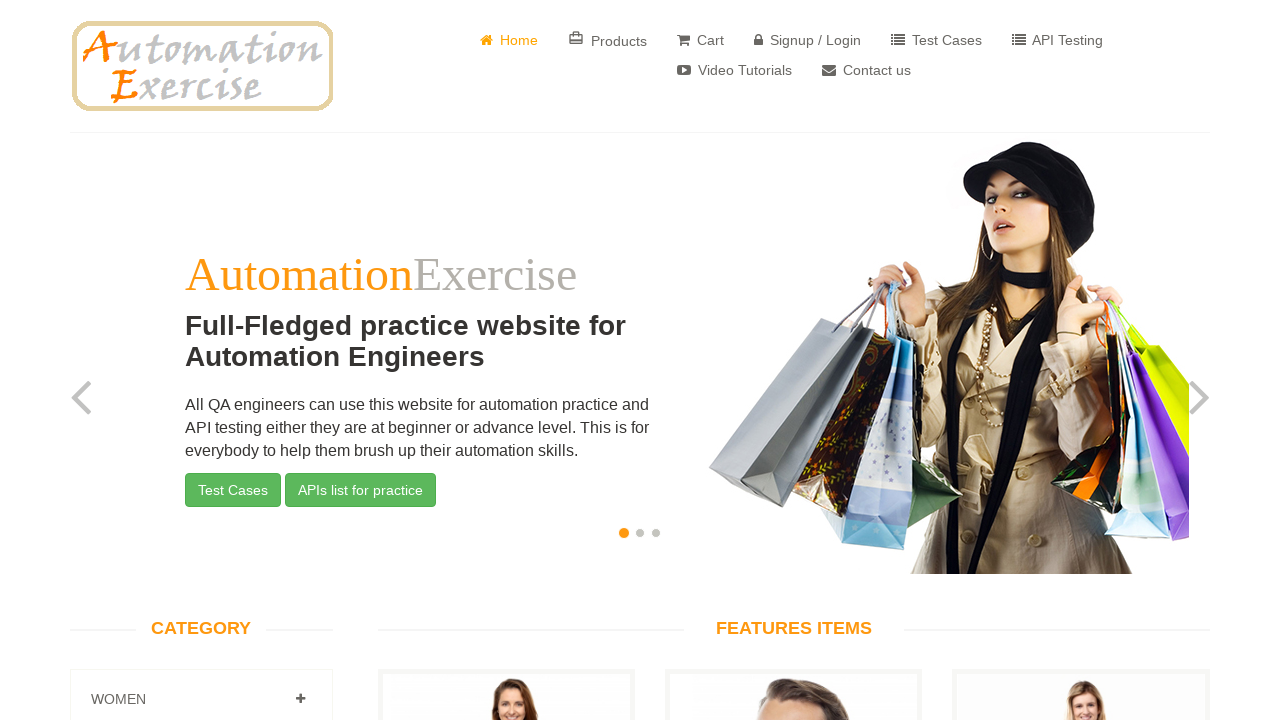

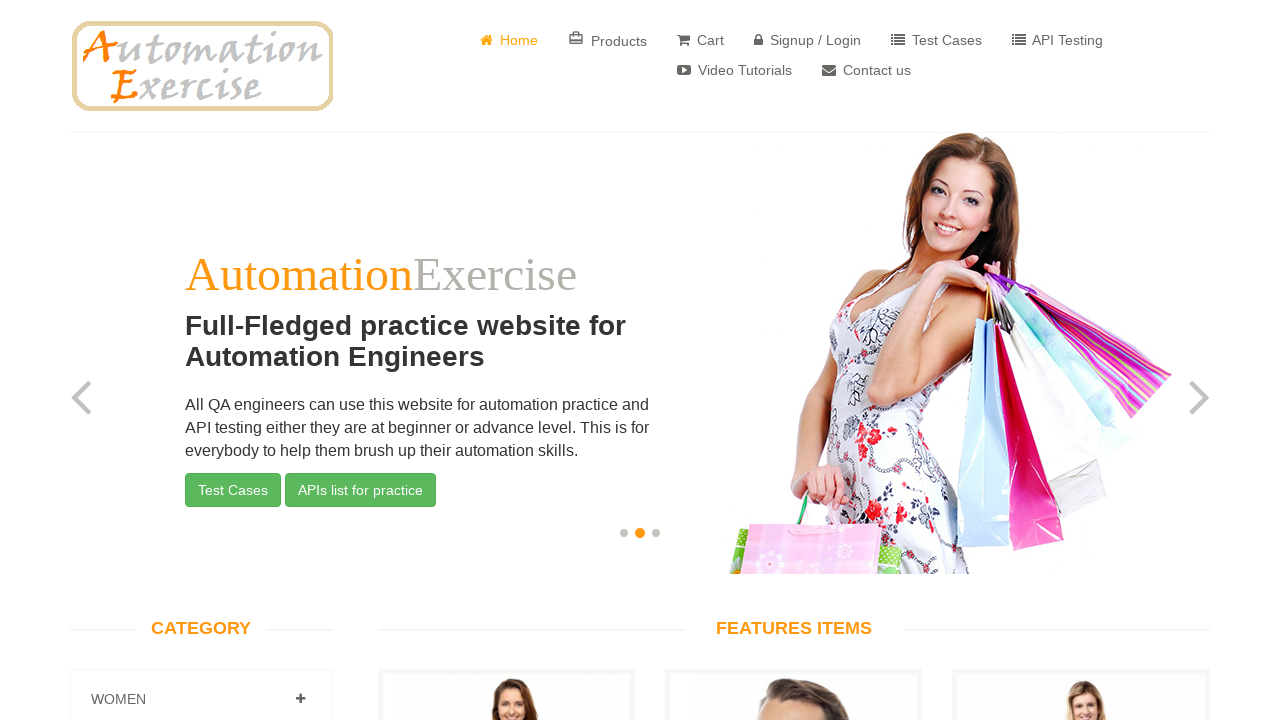